Navigates to FTSE 100 risers page and interacts with the stock market data table to verify data is loaded

Starting URL: https://www.hl.co.uk/shares/stock-market-summary/ftse-100/risers

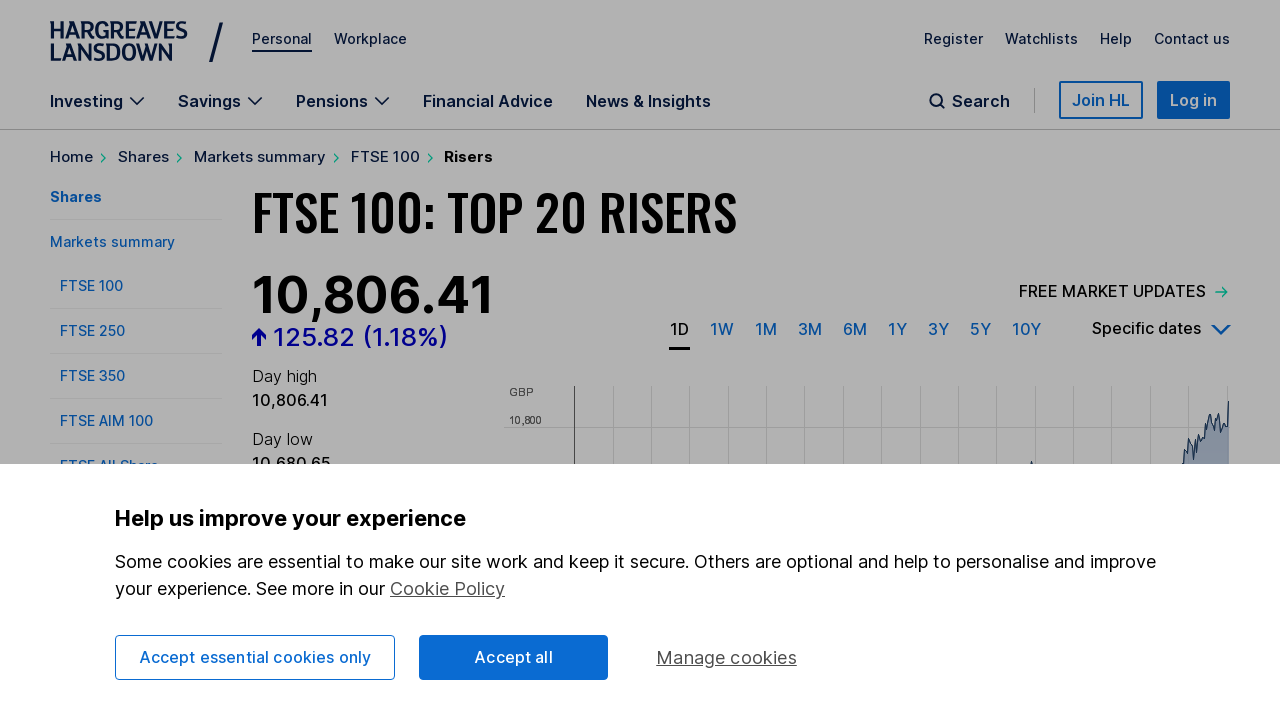

Navigated to FTSE 100 risers page
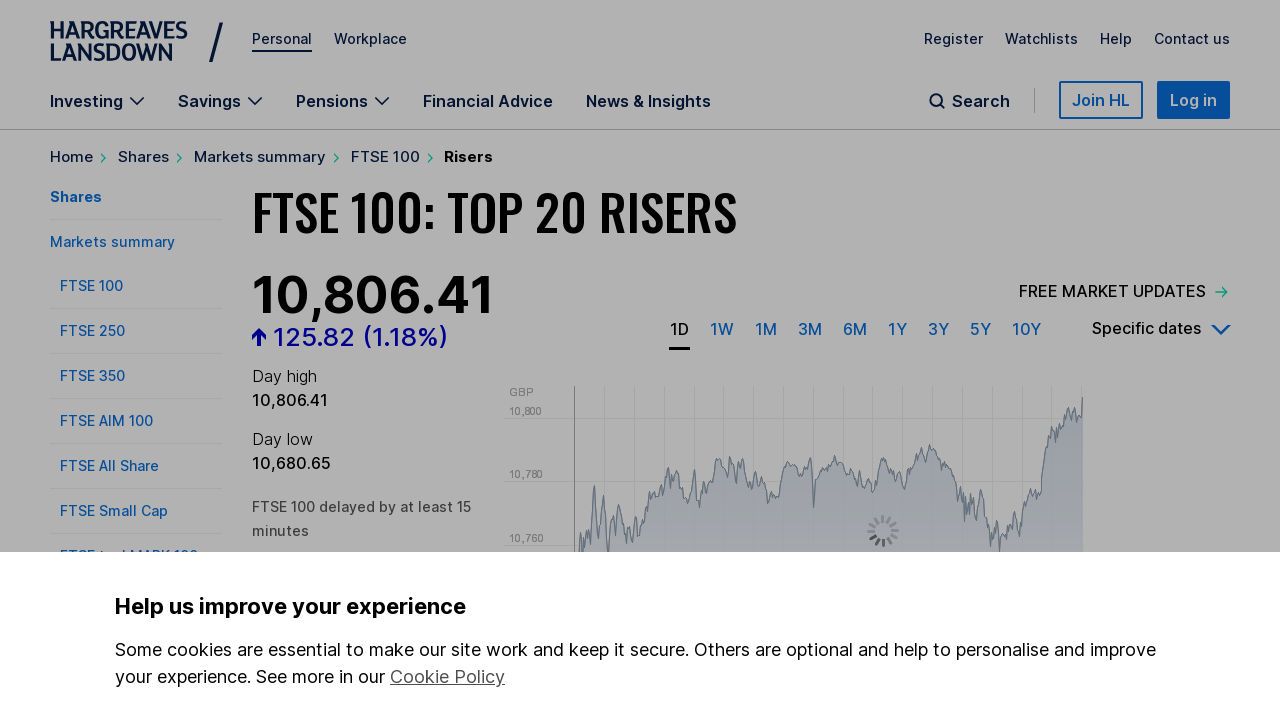

Stock market data table loaded
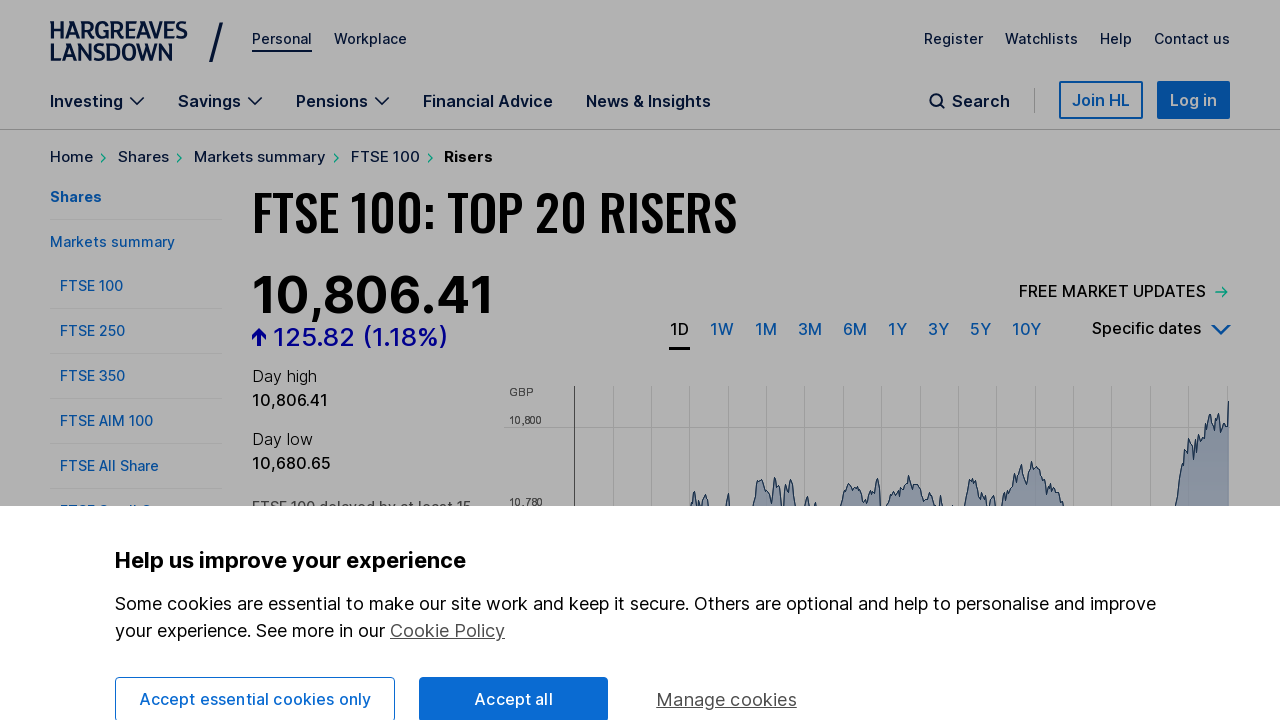

Retrieved all stock data rows from table
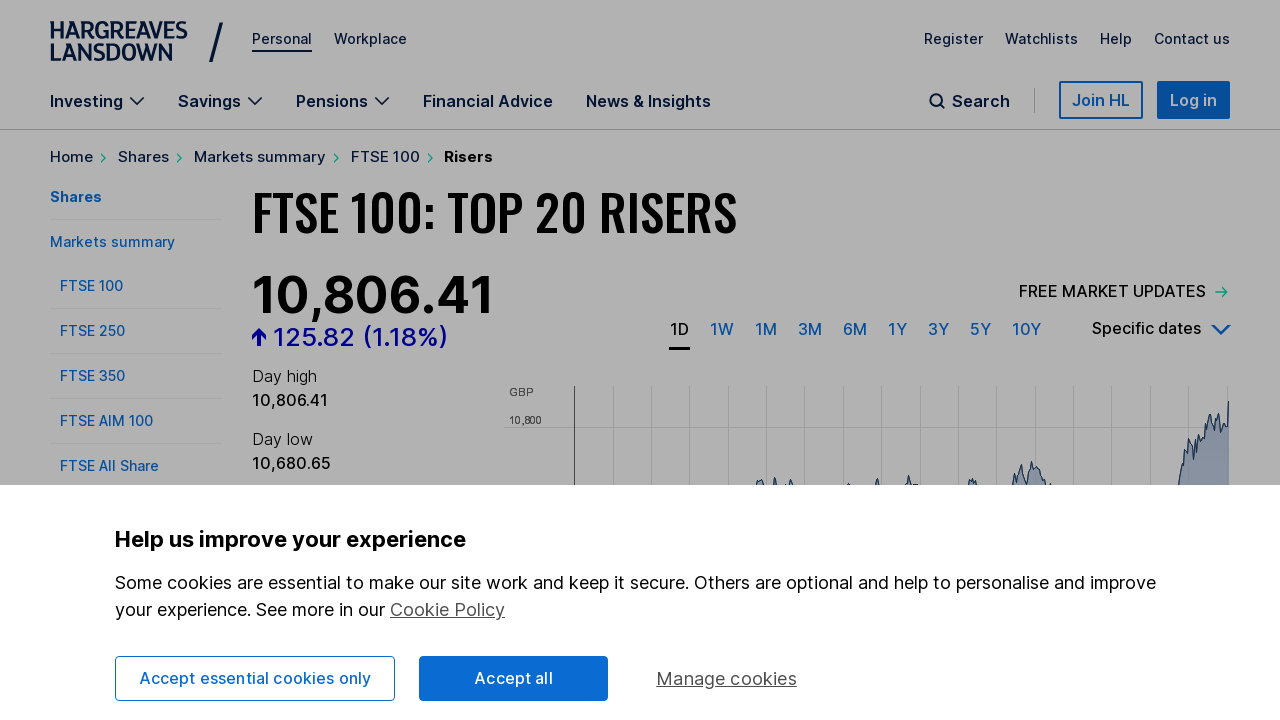

Verified table contains 20 stock data rows
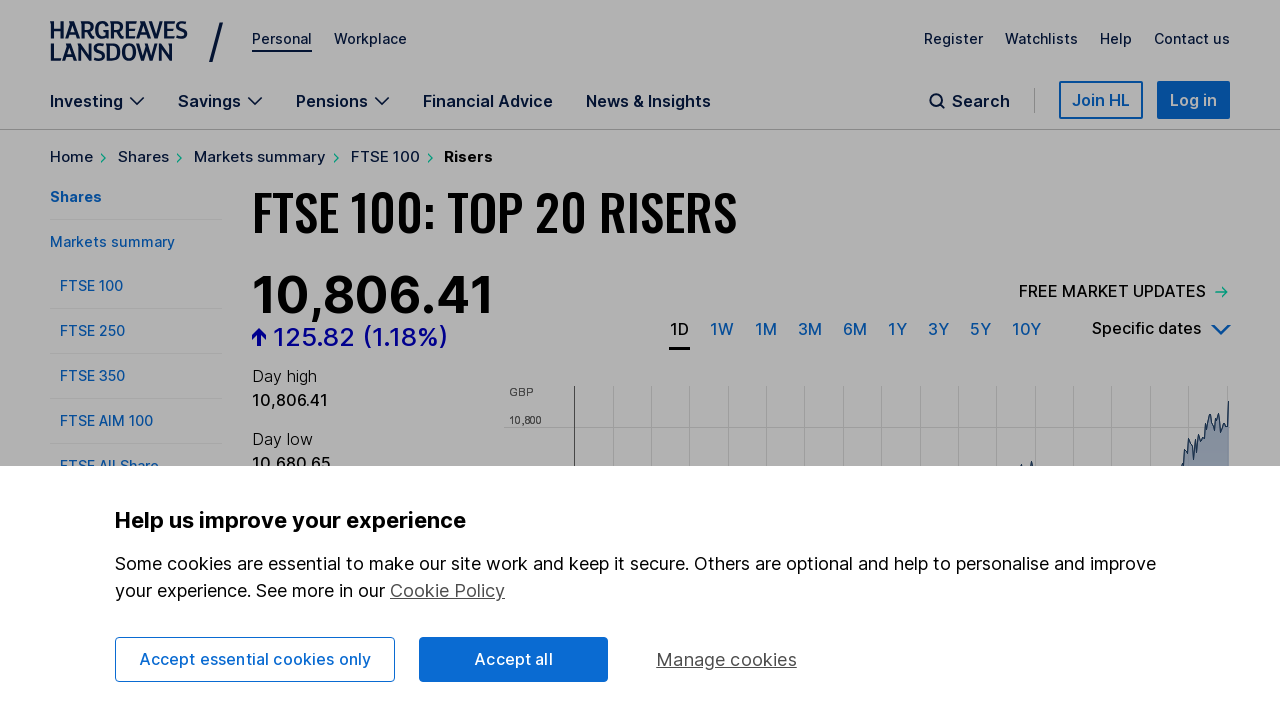

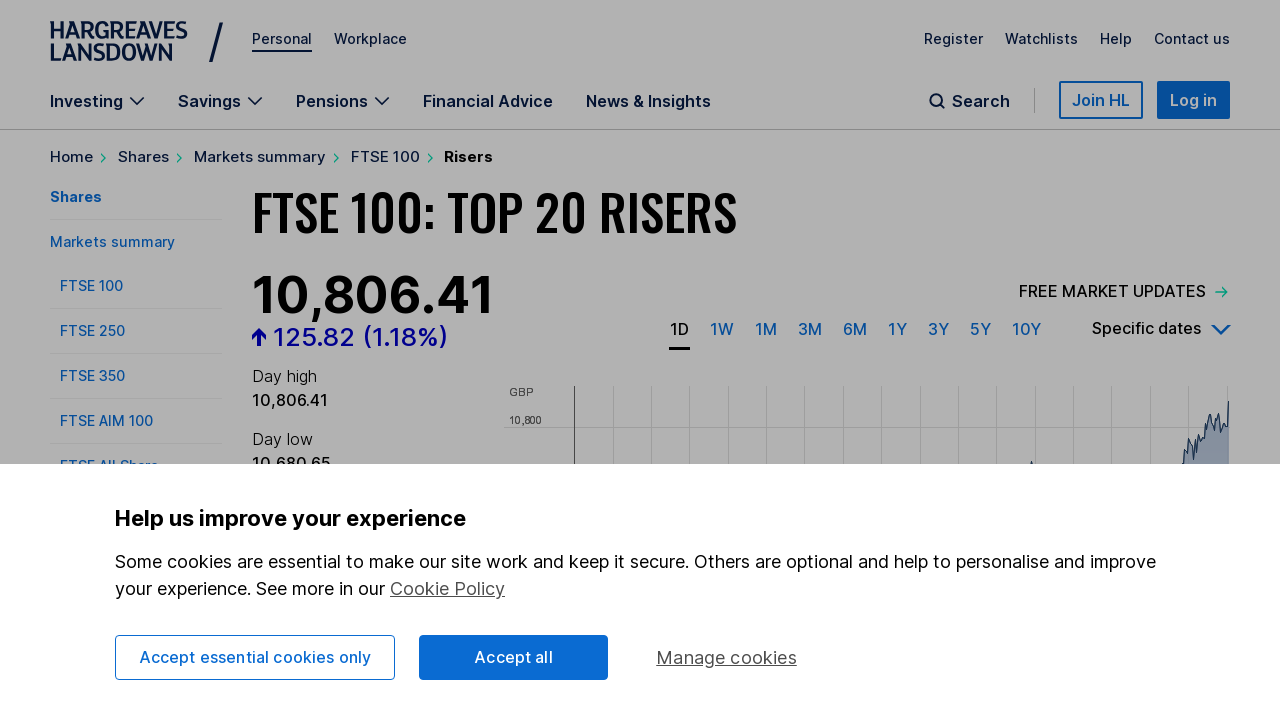